Opens the DS Algo Portal and verifies the user lands on the Data Structure Introduction page with register and sign in links visible.

Starting URL: https://dsportalapp.herokuapp.com/

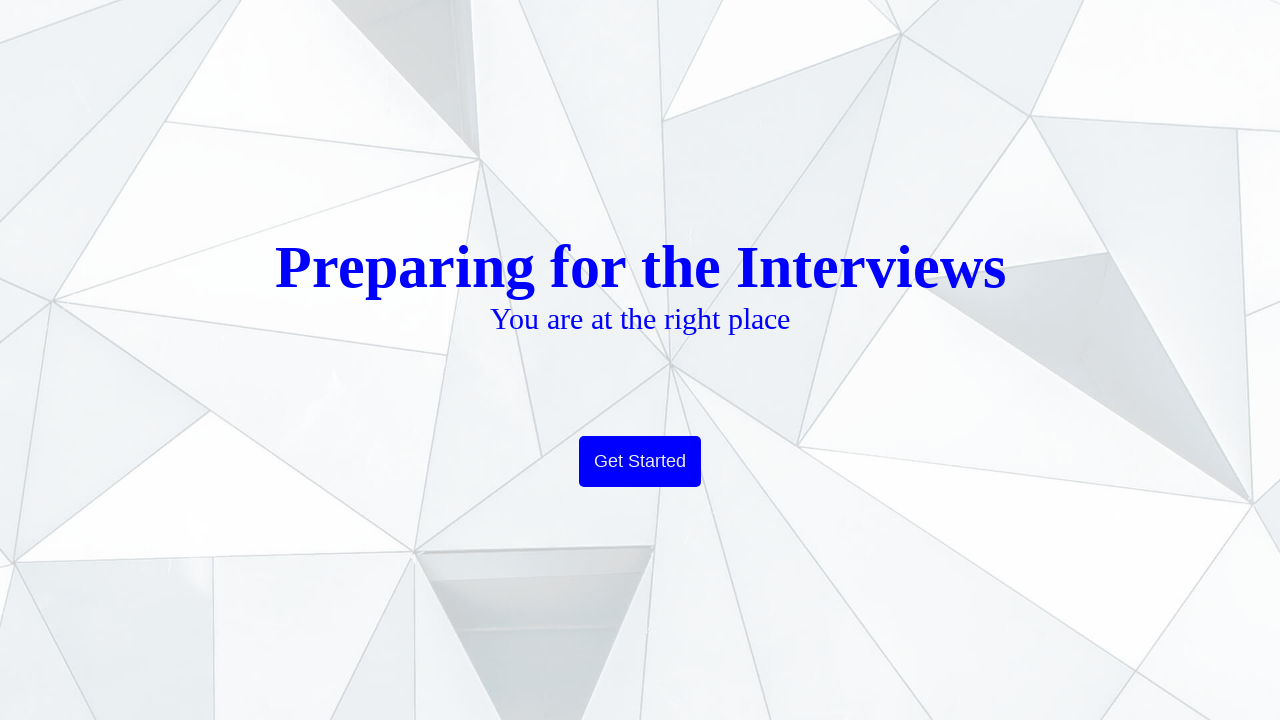

Clicked Get Started button on home page at (640, 462) on button:has-text('Get Started'), a:has-text('Get Started')
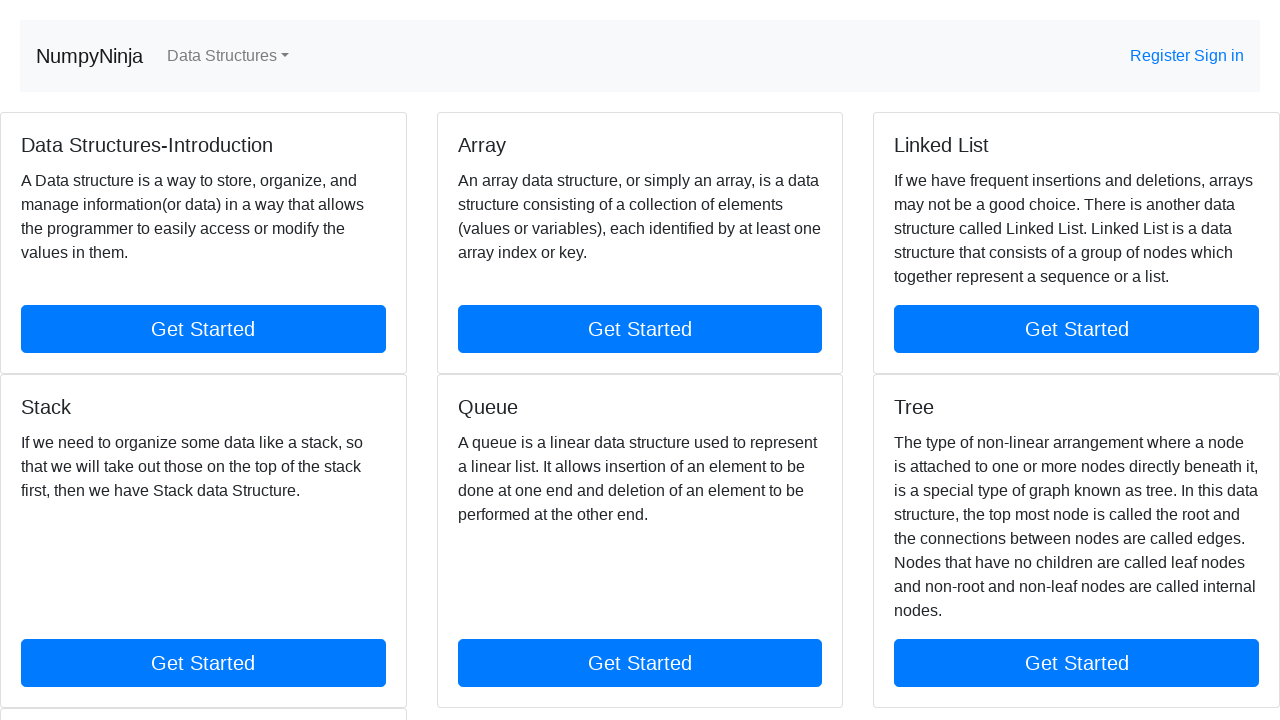

Register link appeared on Data Structure Introduction page
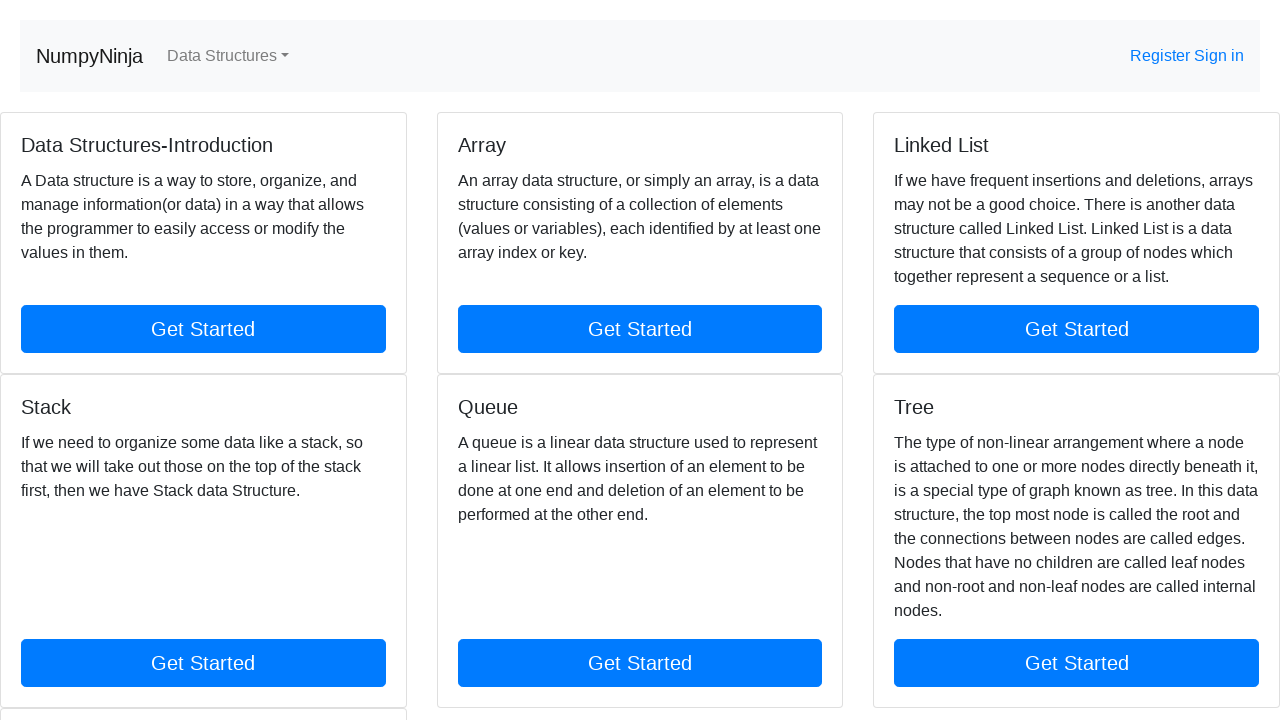

Sign in link appeared on Data Structure Introduction page
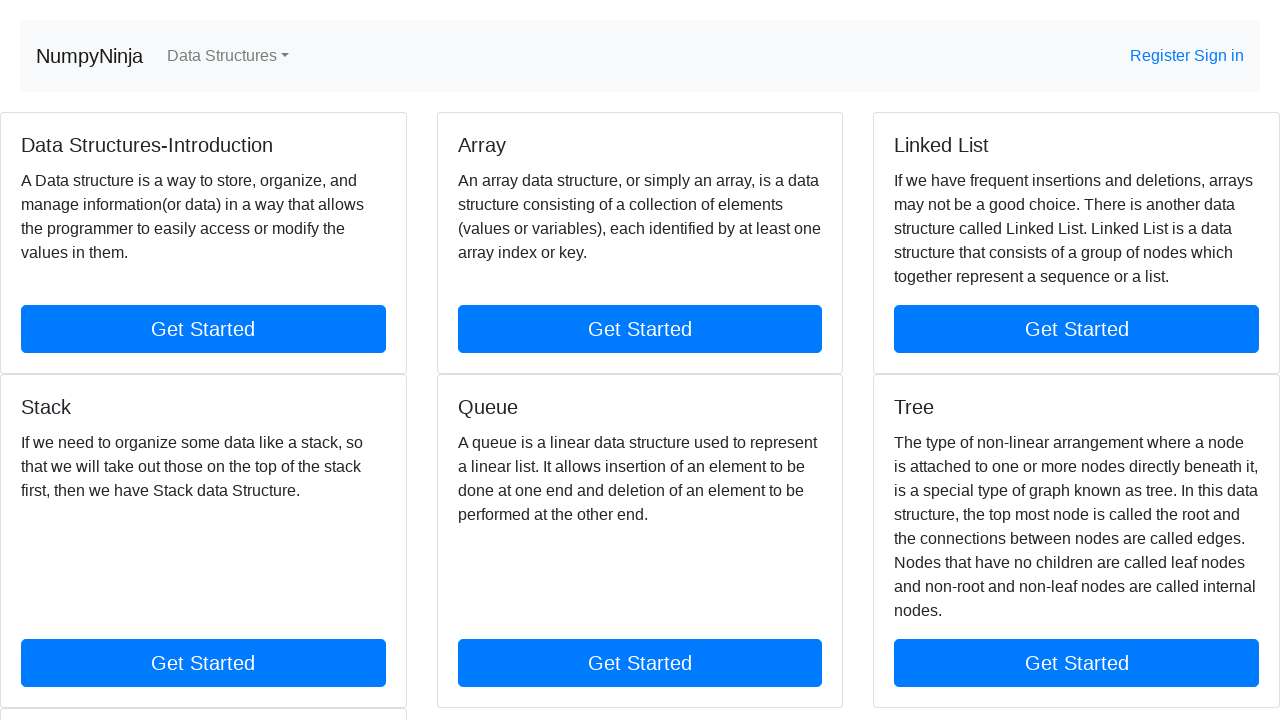

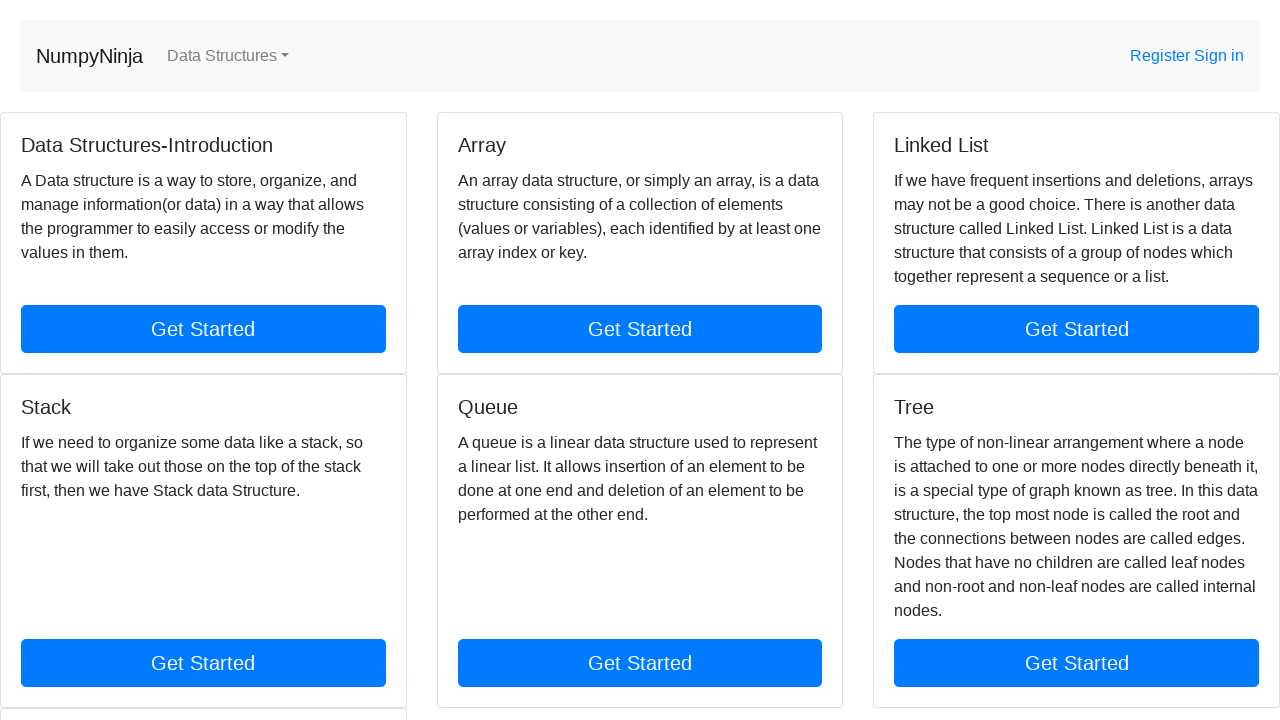